Tests Playwright's built-in auto-wait by clicking a button that triggers an AJAX request and then clicking the success element once it appears

Starting URL: http://uitestingplayground.com/ajax

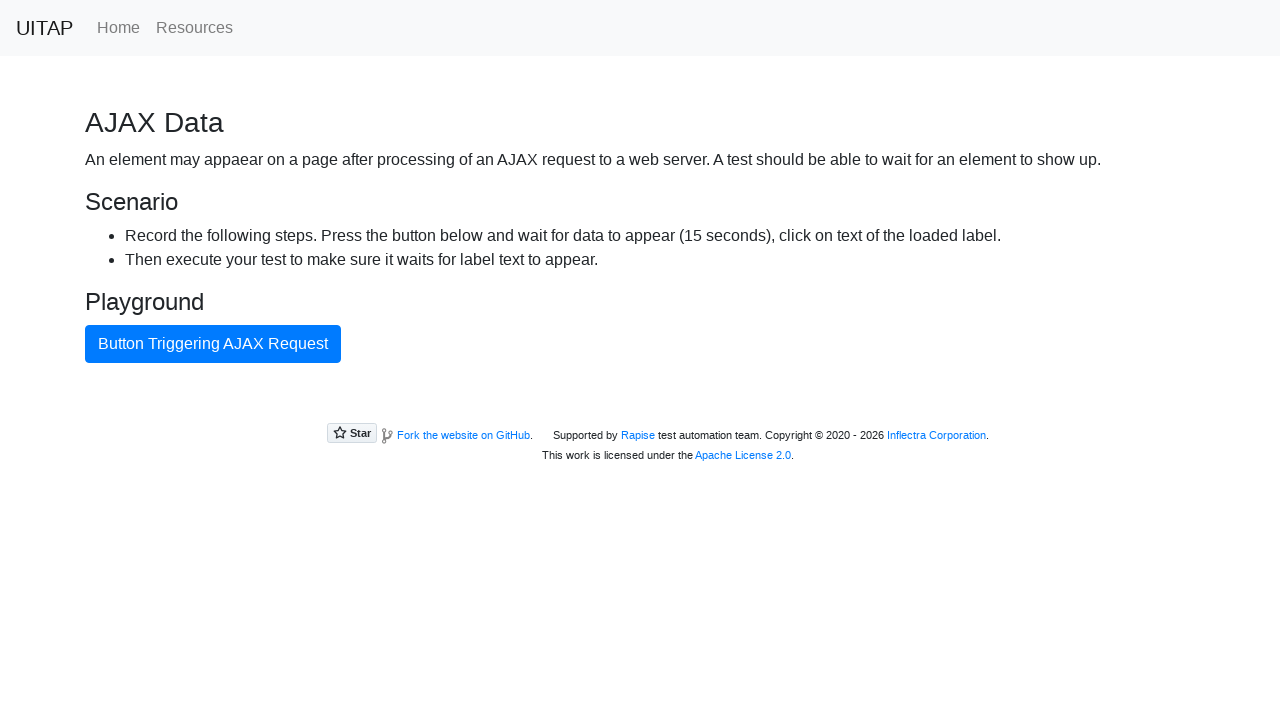

Navigated to AJAX test page
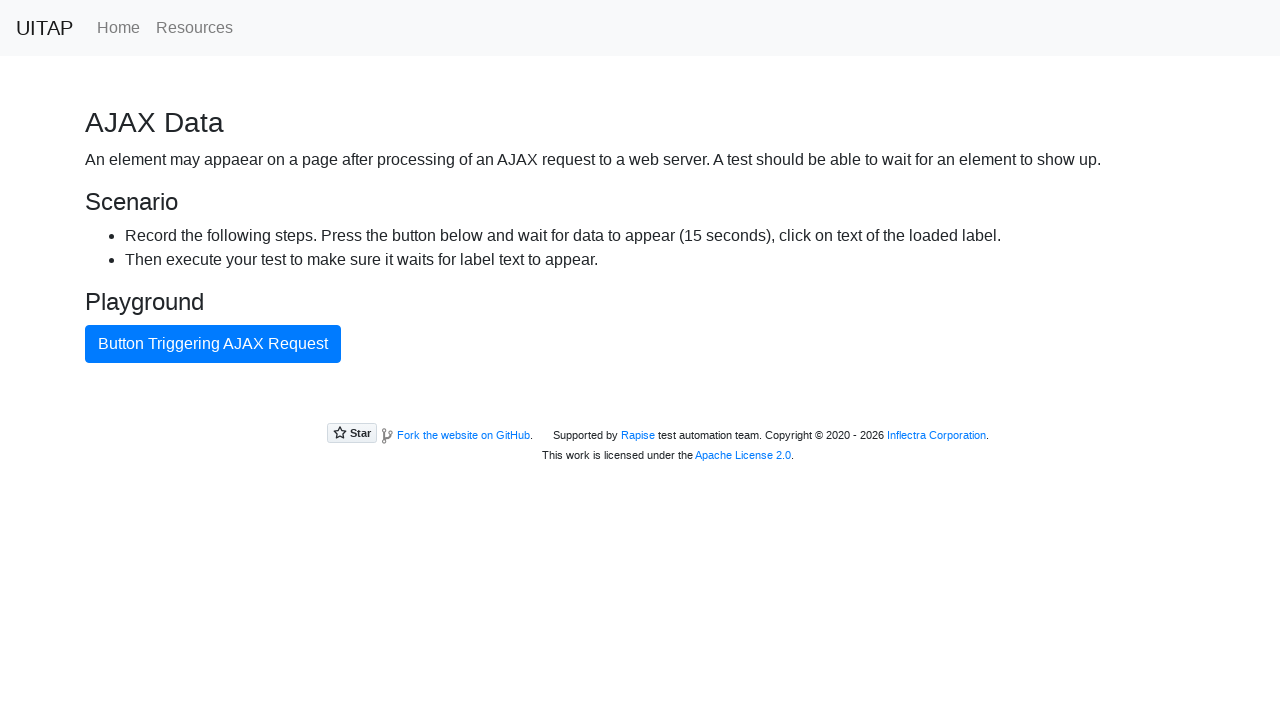

Clicked button triggering AJAX request at (213, 344) on internal:text="Button Triggering AJAX Request"i
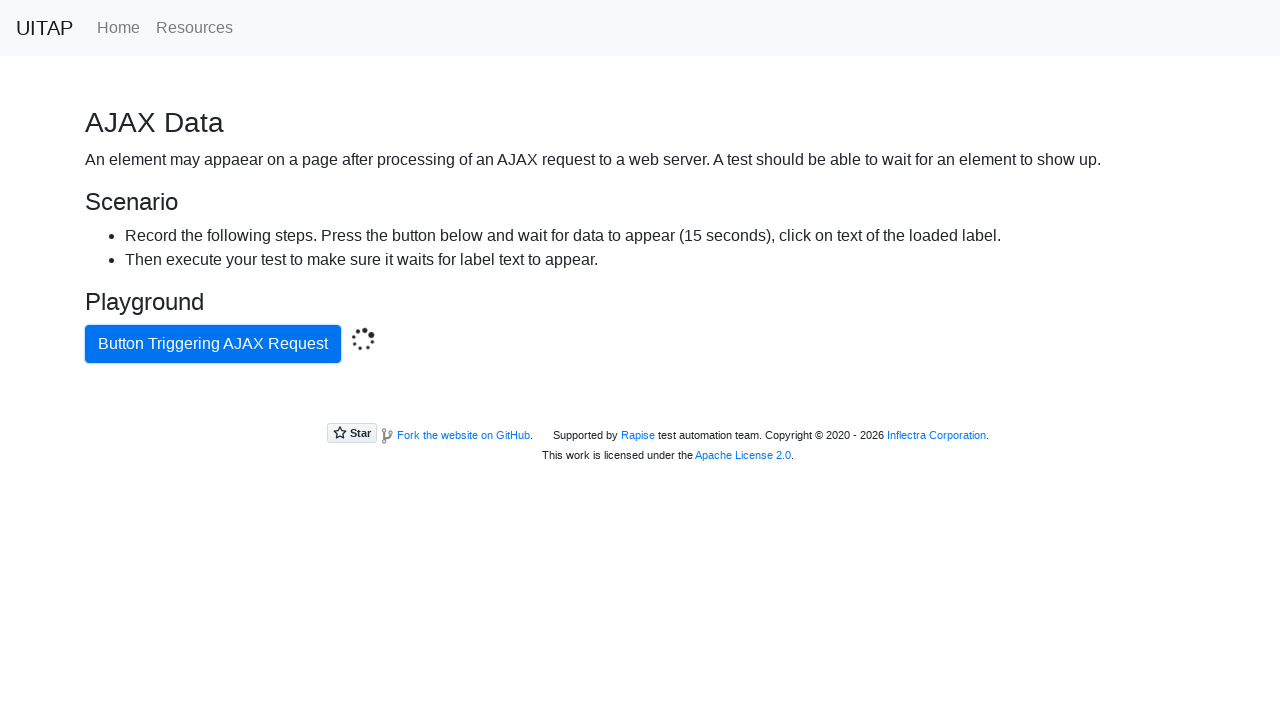

Located success button element
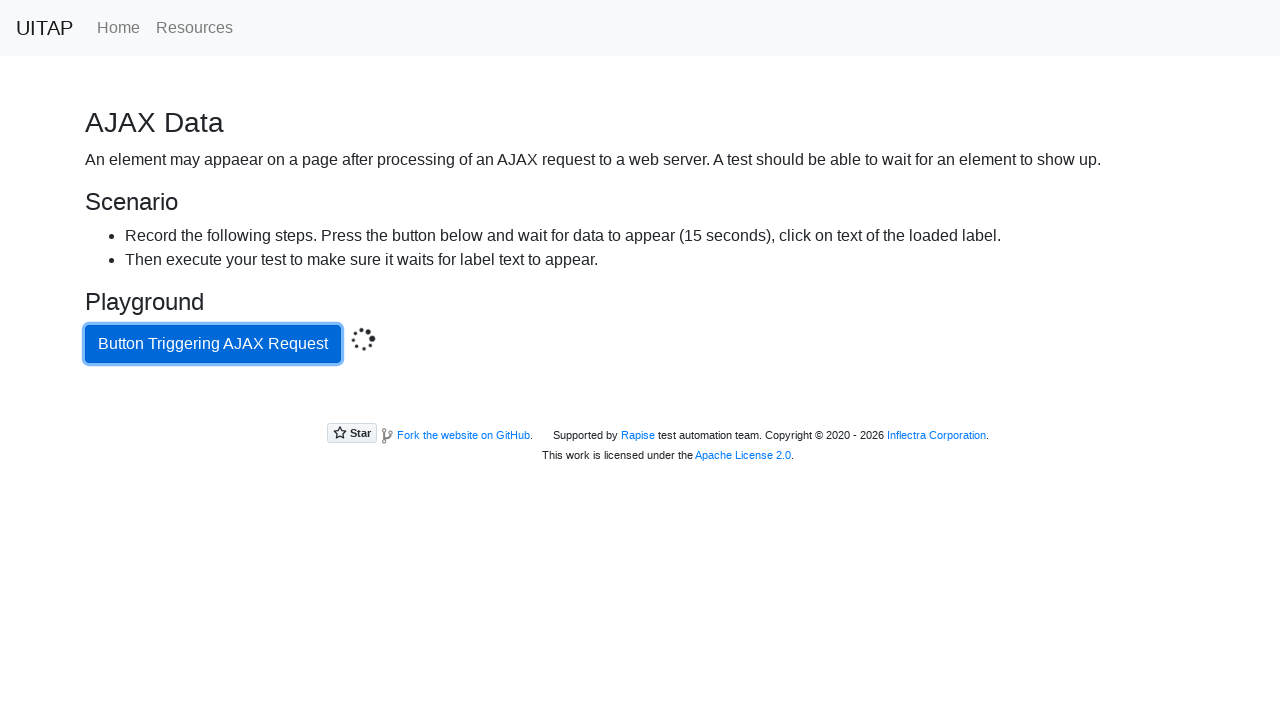

Clicked success button after AJAX response loaded at (640, 405) on .bg-success
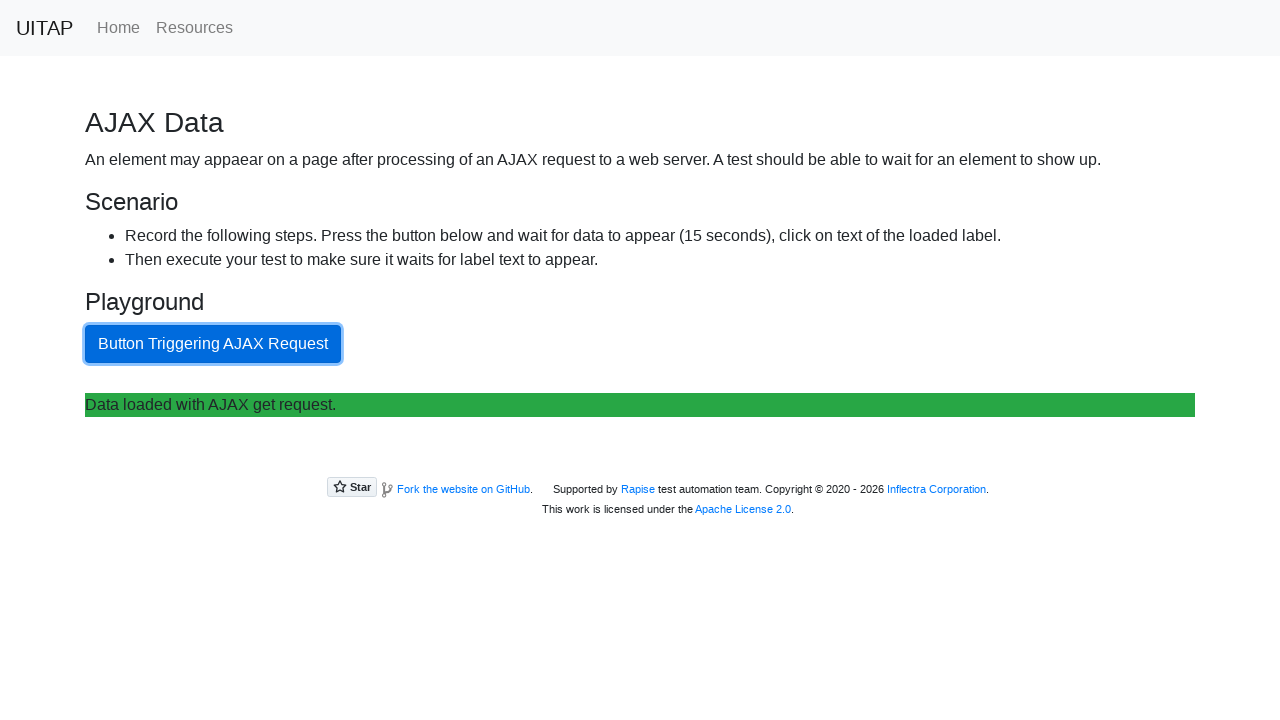

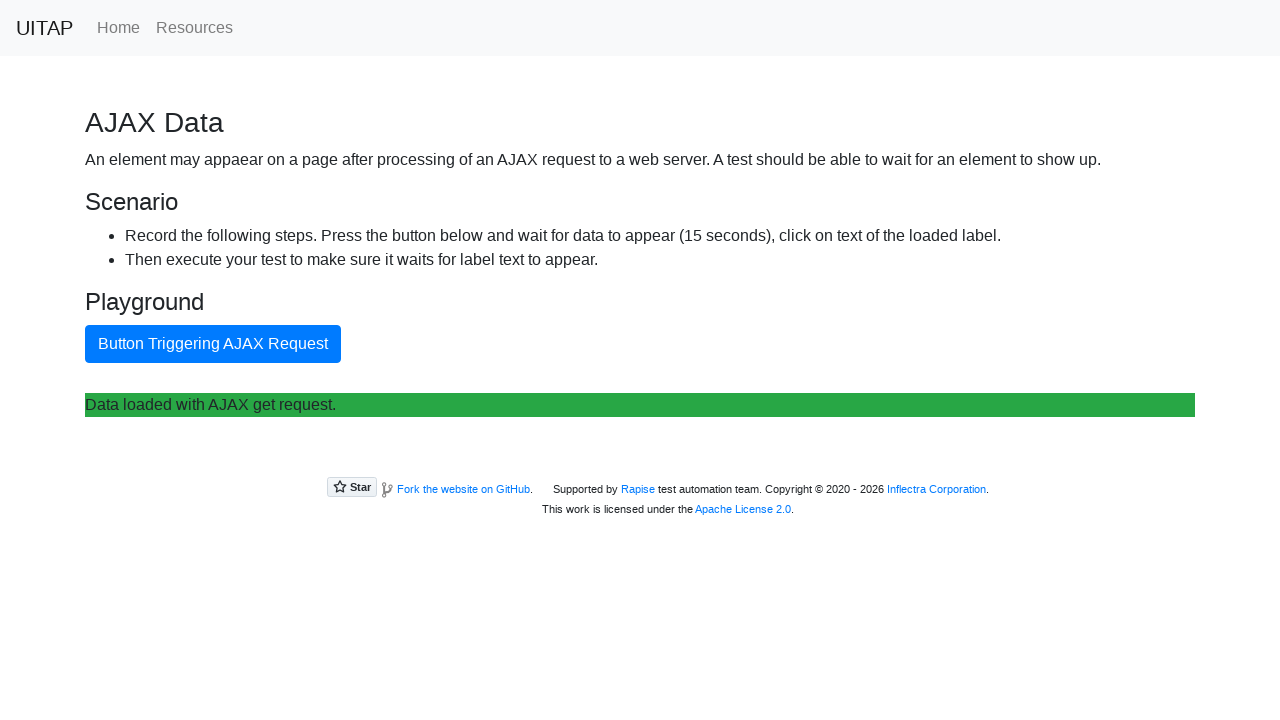